Tests JavaScript confirmation alert handling by clicking a button to trigger a confirmation dialog, accepting it, and verifying the result message displays correctly on the page.

Starting URL: http://the-internet.herokuapp.com/javascript_alerts

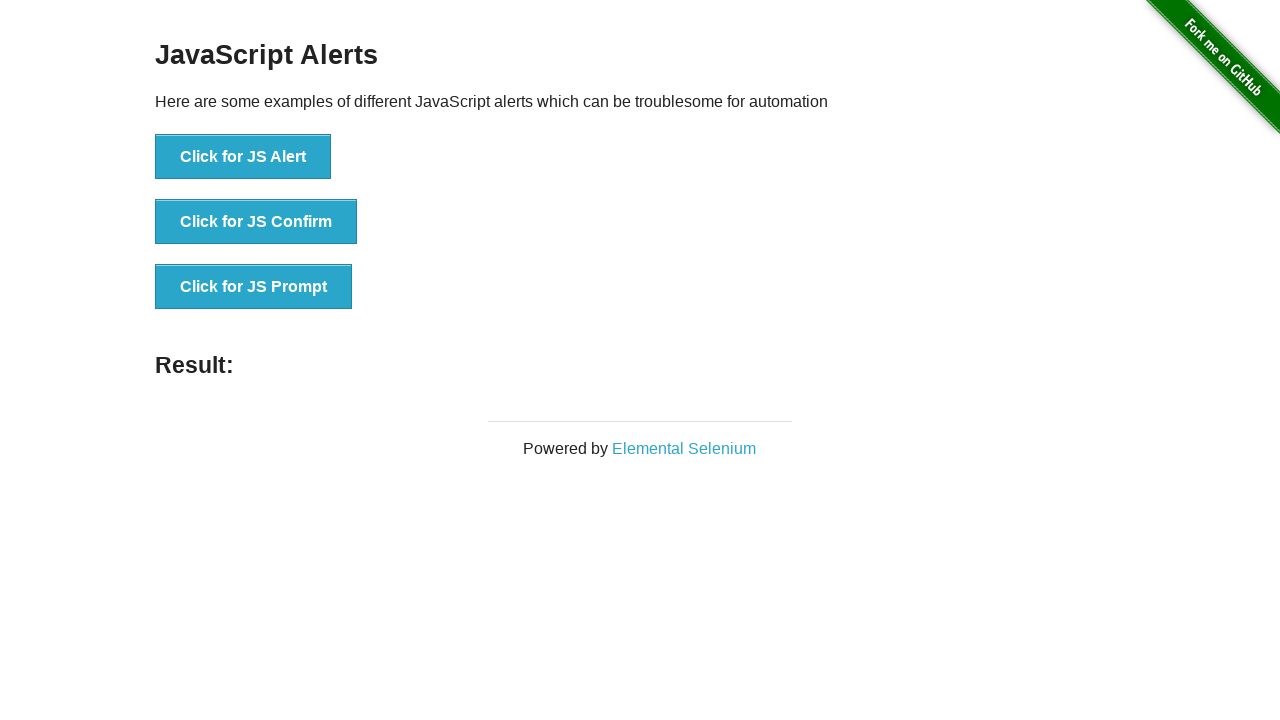

Clicked second button to trigger confirmation alert at (256, 222) on css=button >> nth=1
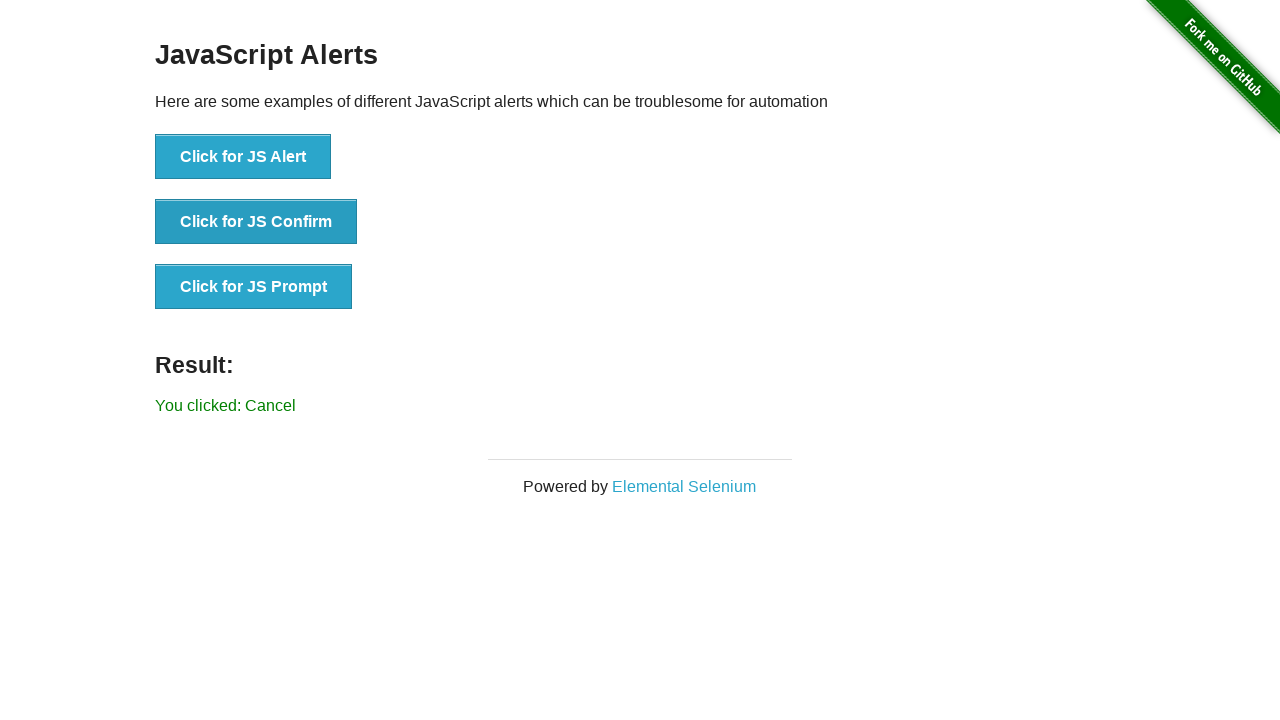

Set up dialog handler to accept confirmation
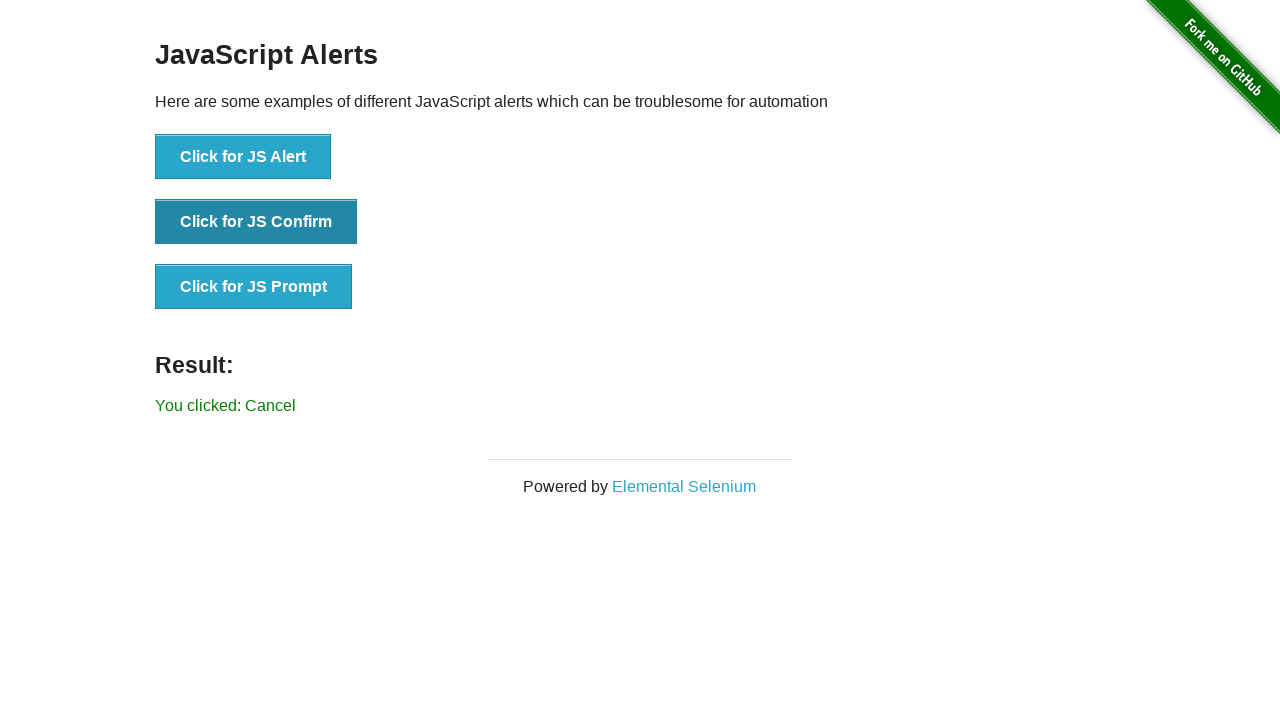

Configured dialog handler function
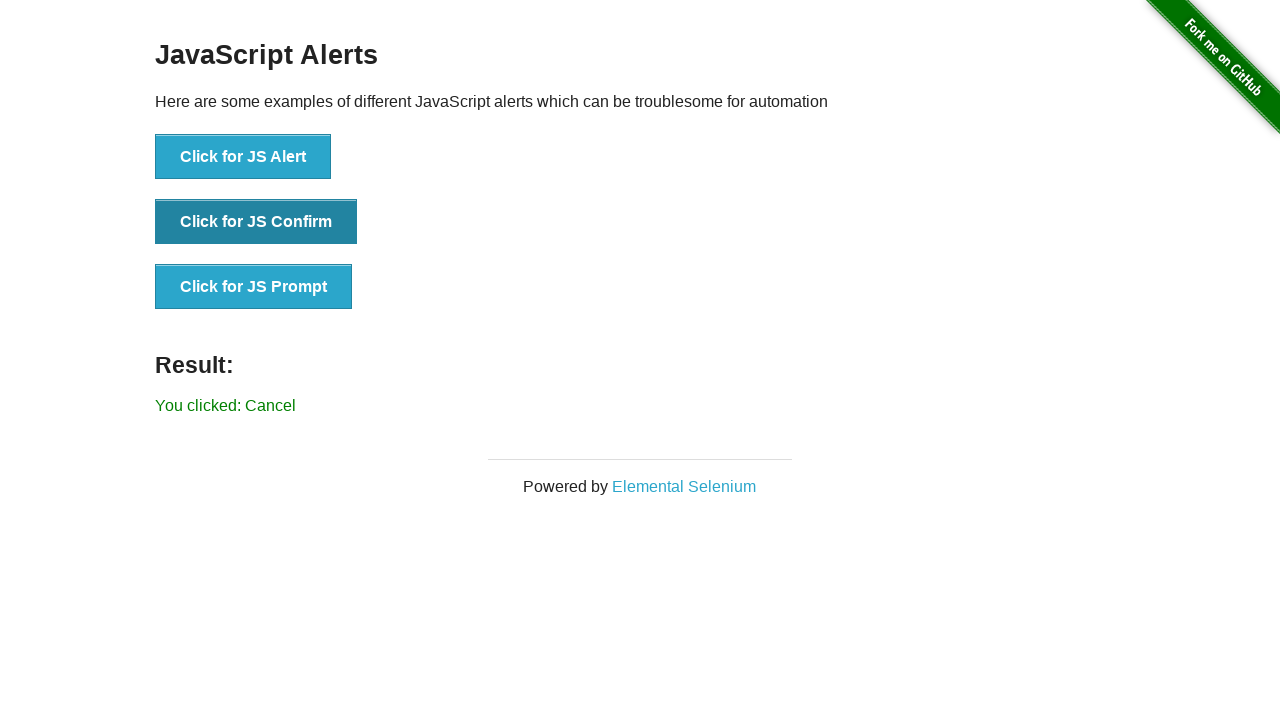

Clicked second button to trigger confirmation alert at (256, 222) on button >> nth=1
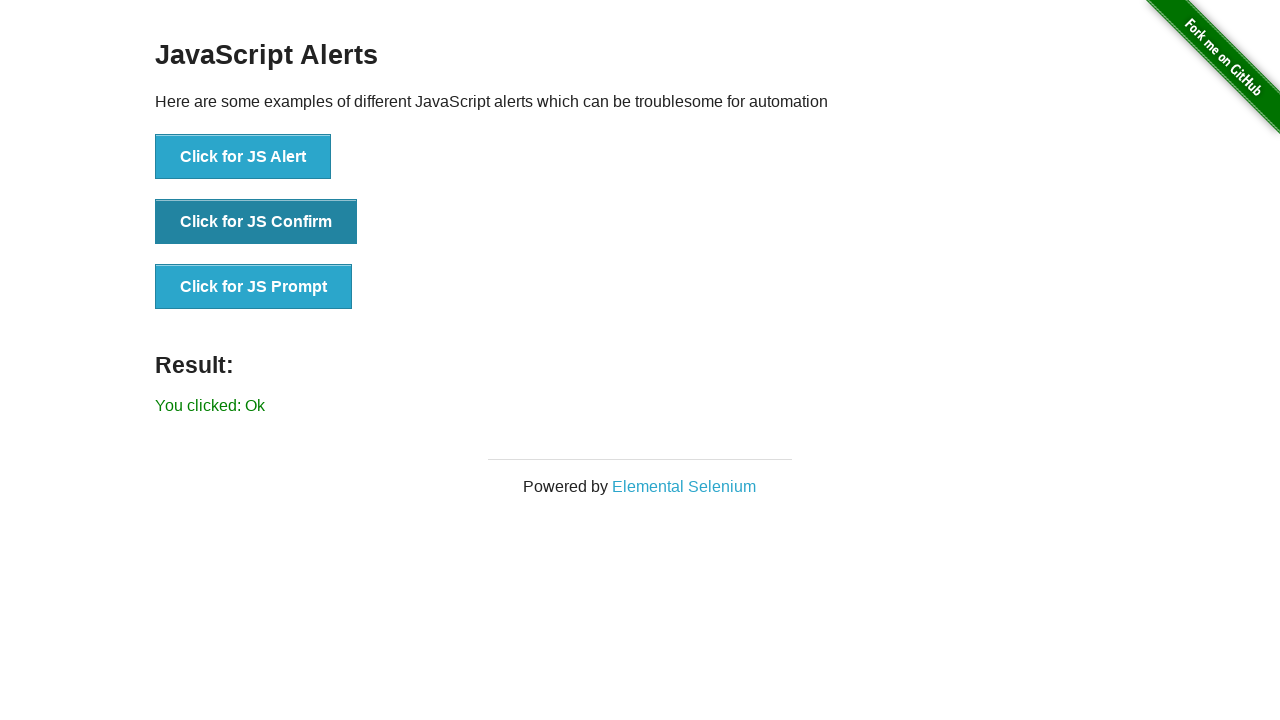

Result message element loaded
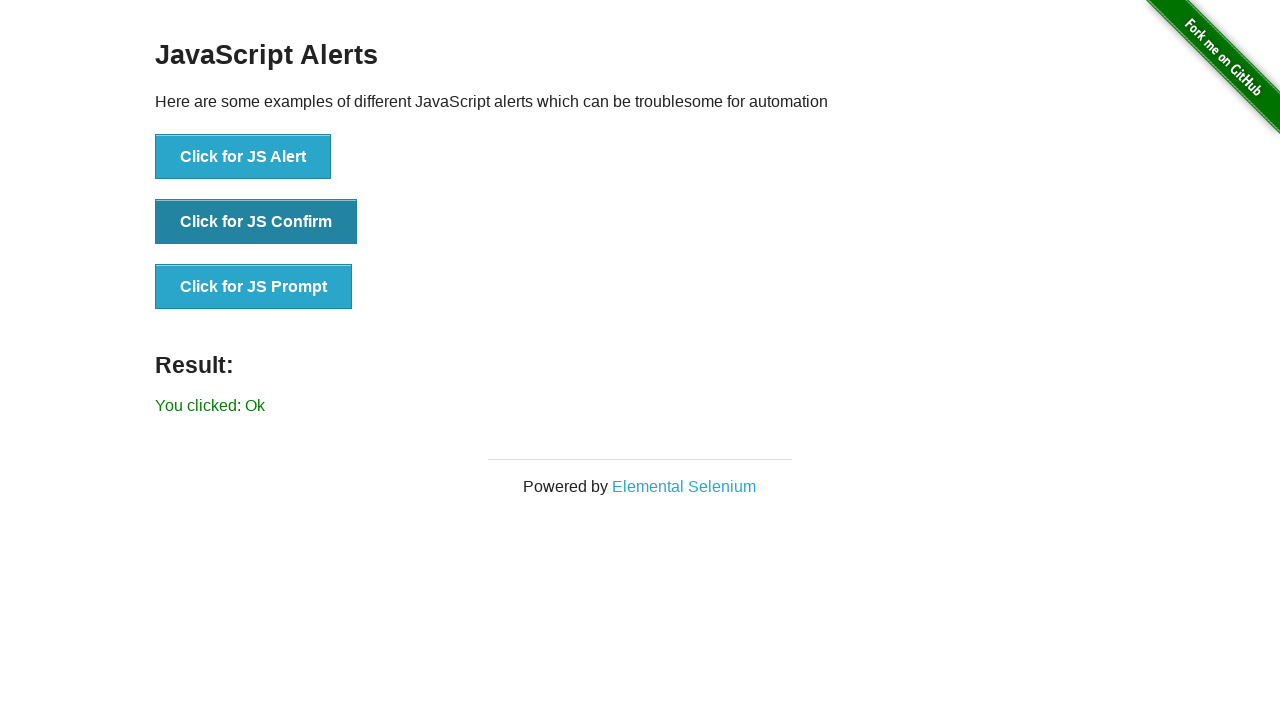

Retrieved result text from page
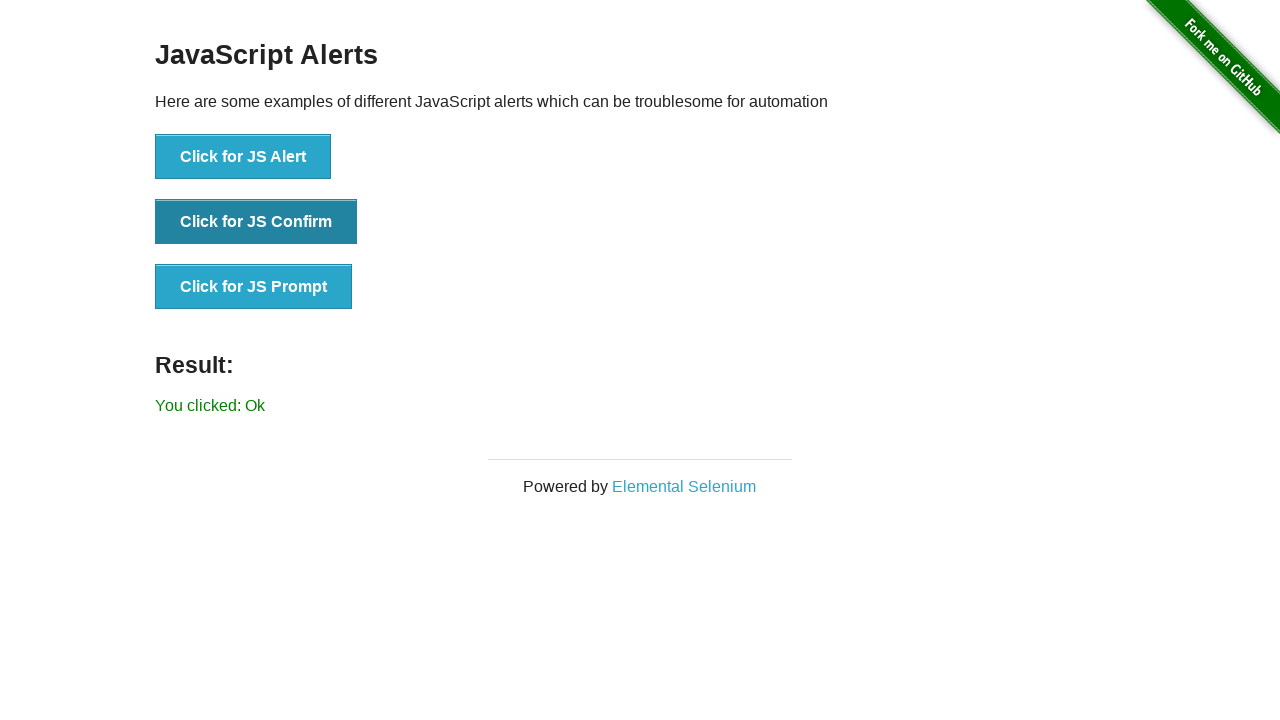

Verified result text is 'You clicked: Ok'
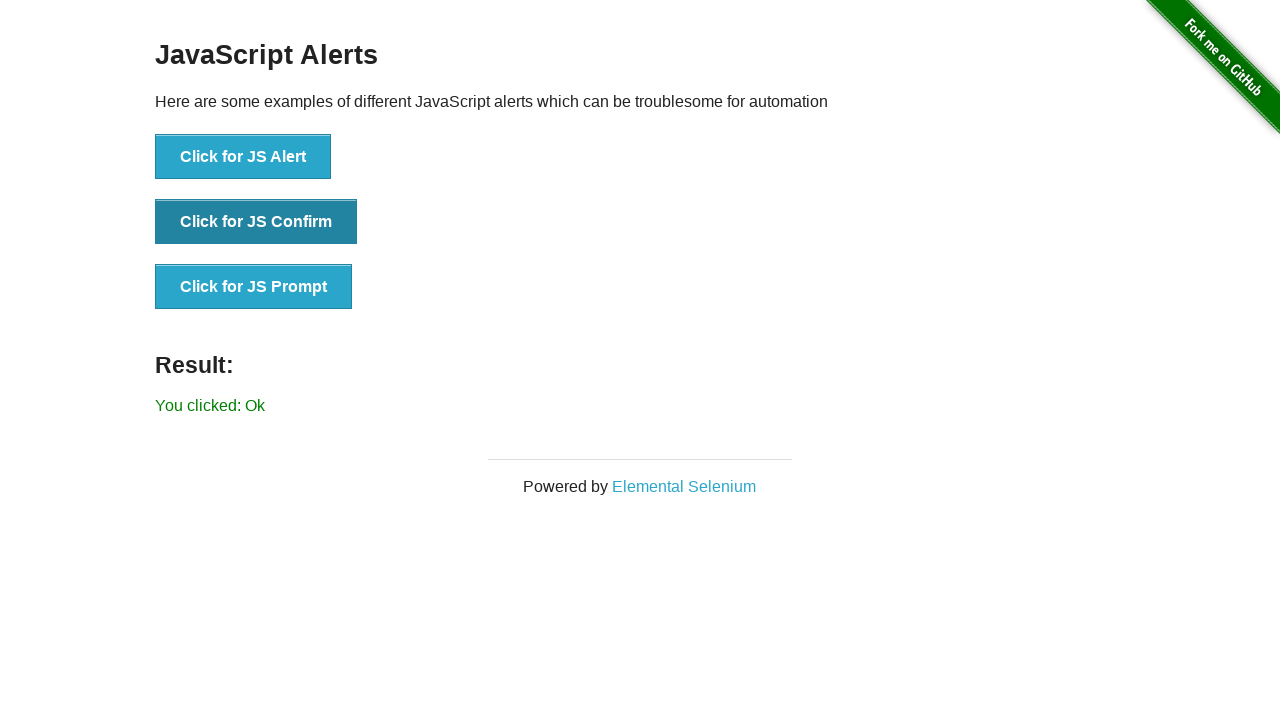

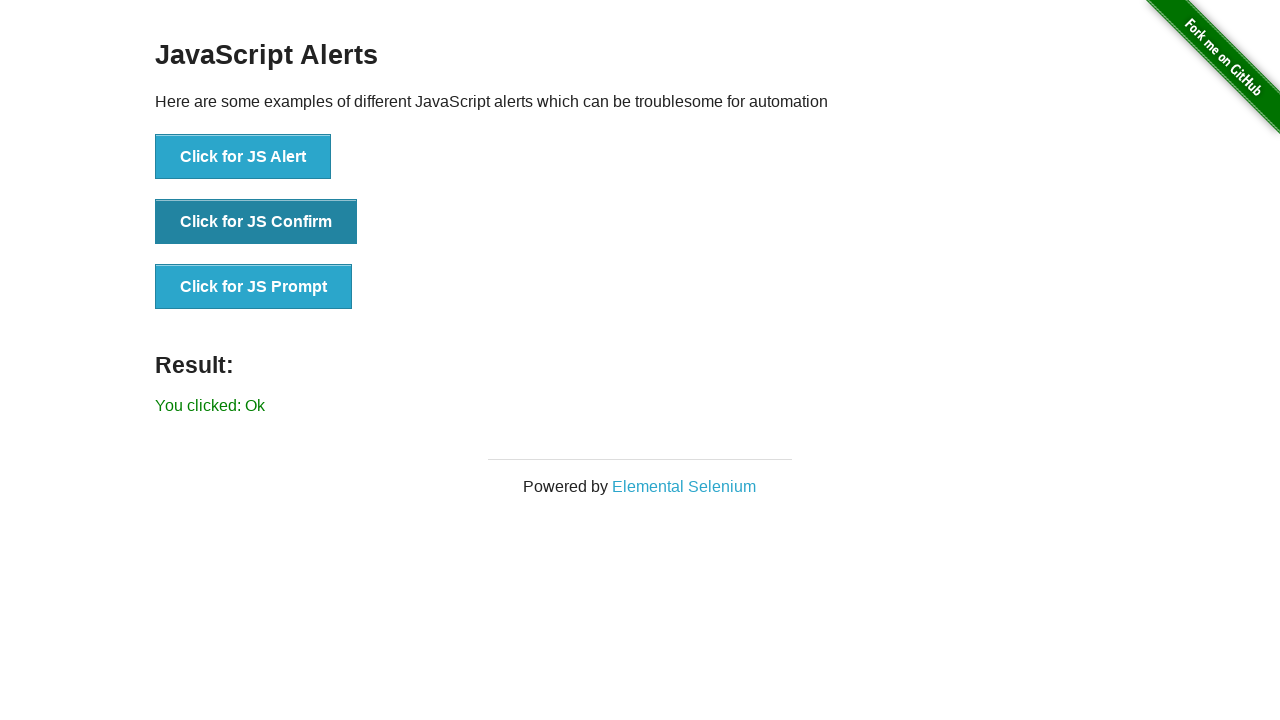